Tests that edits are saved when the input loses focus (blur event)

Starting URL: https://demo.playwright.dev/todomvc

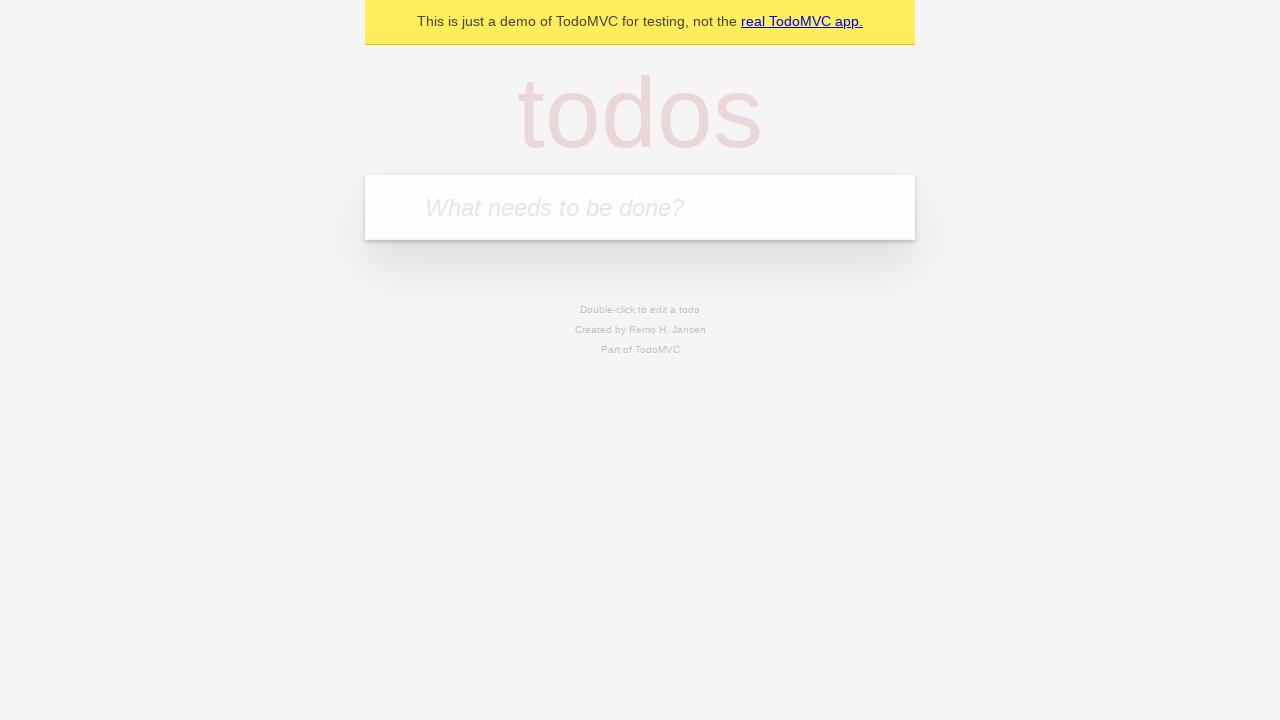

Filled new todo input with 'buy some cheese' on internal:attr=[placeholder="What needs to be done?"i]
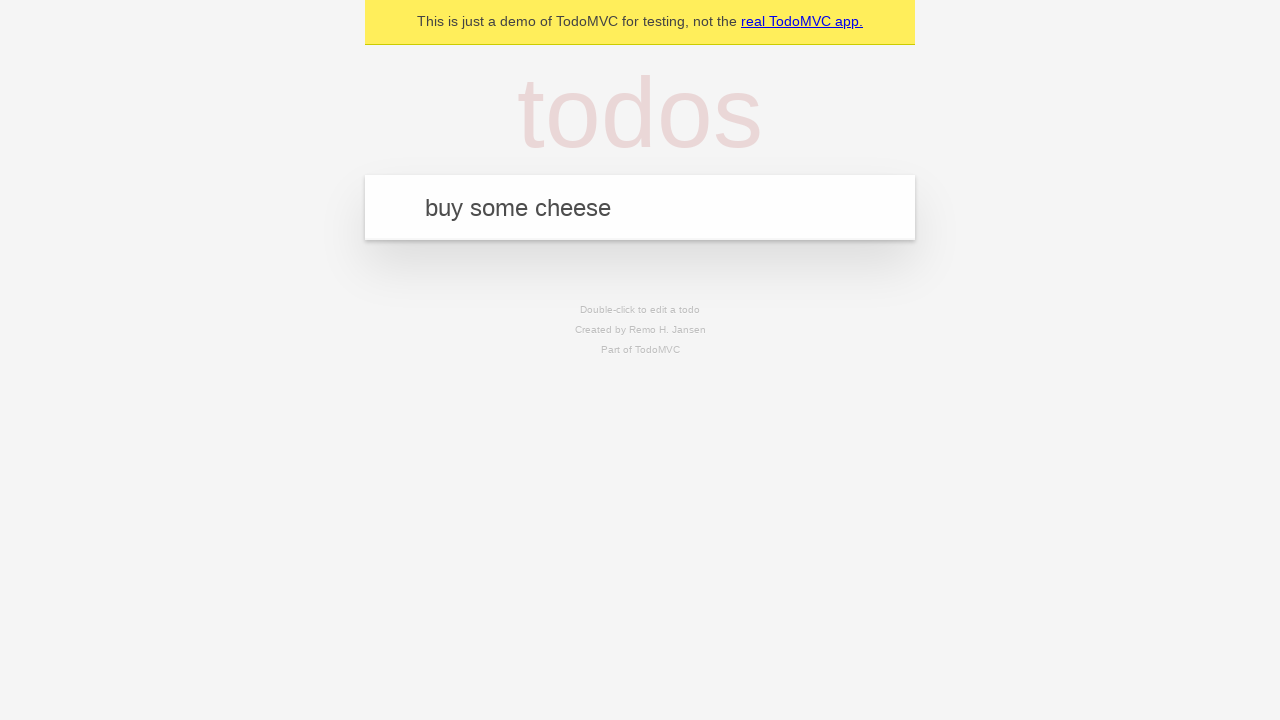

Pressed Enter to add todo 'buy some cheese' on internal:attr=[placeholder="What needs to be done?"i]
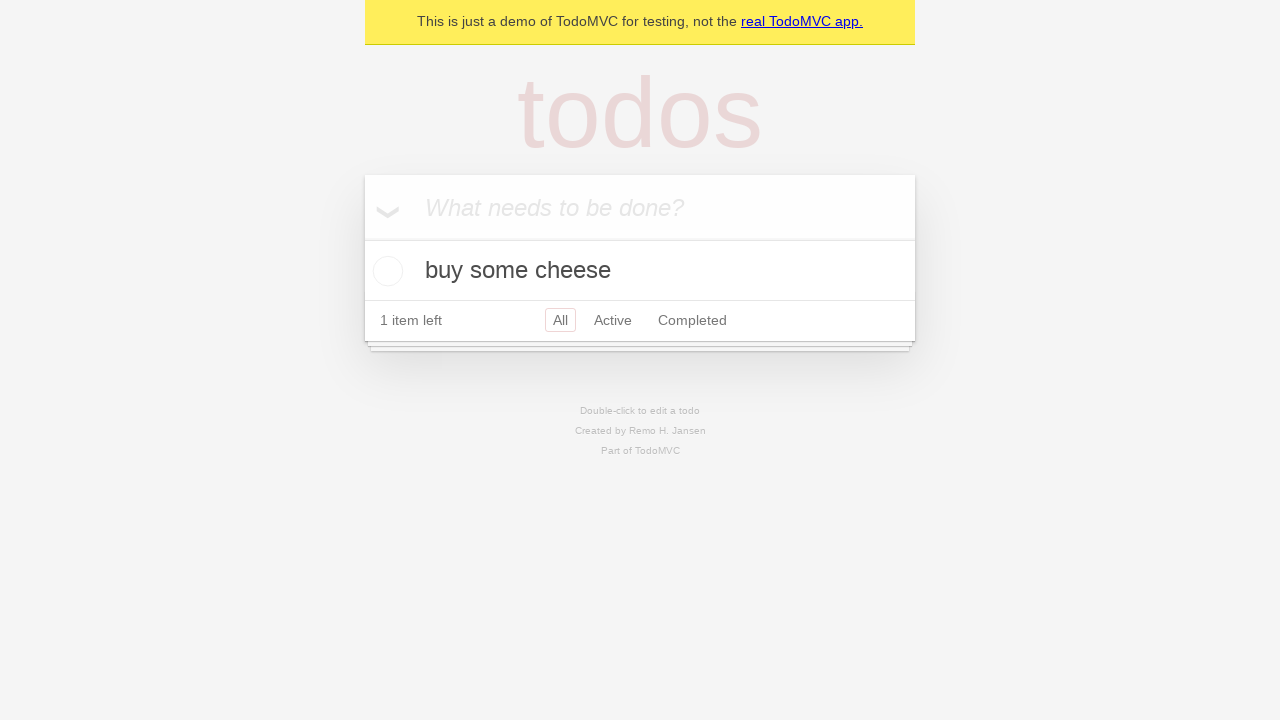

Filled new todo input with 'feed the cat' on internal:attr=[placeholder="What needs to be done?"i]
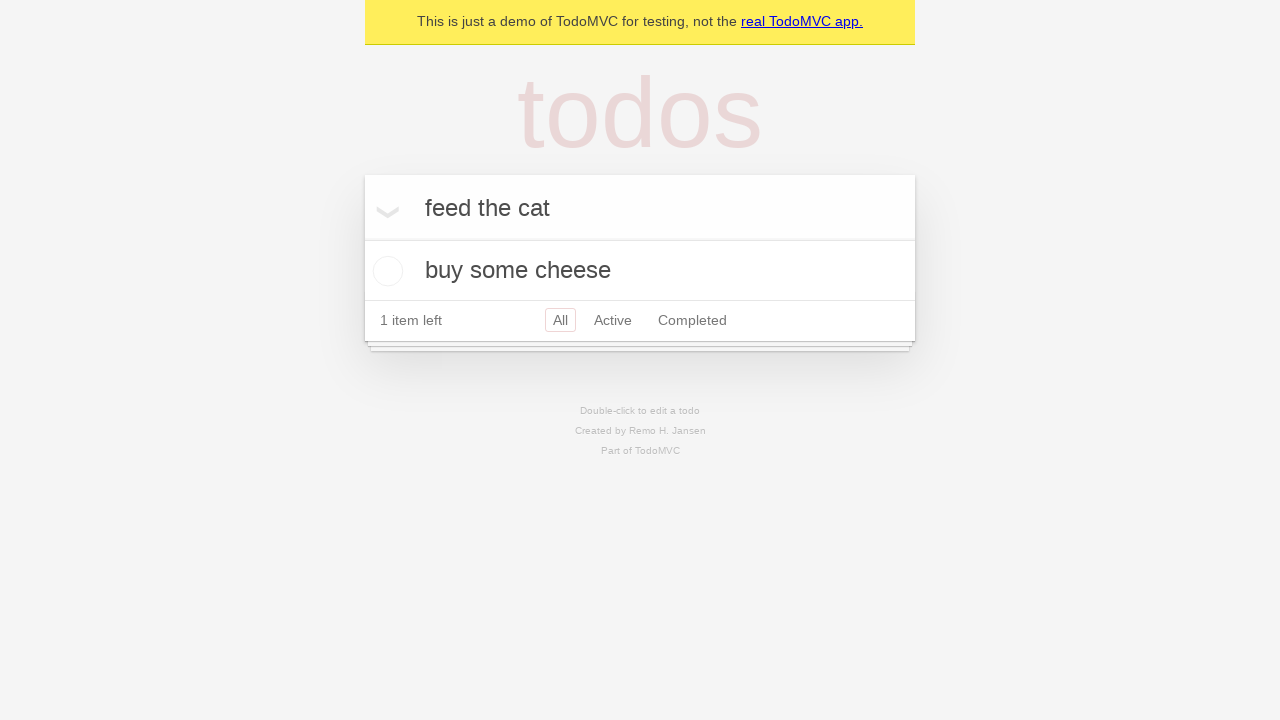

Pressed Enter to add todo 'feed the cat' on internal:attr=[placeholder="What needs to be done?"i]
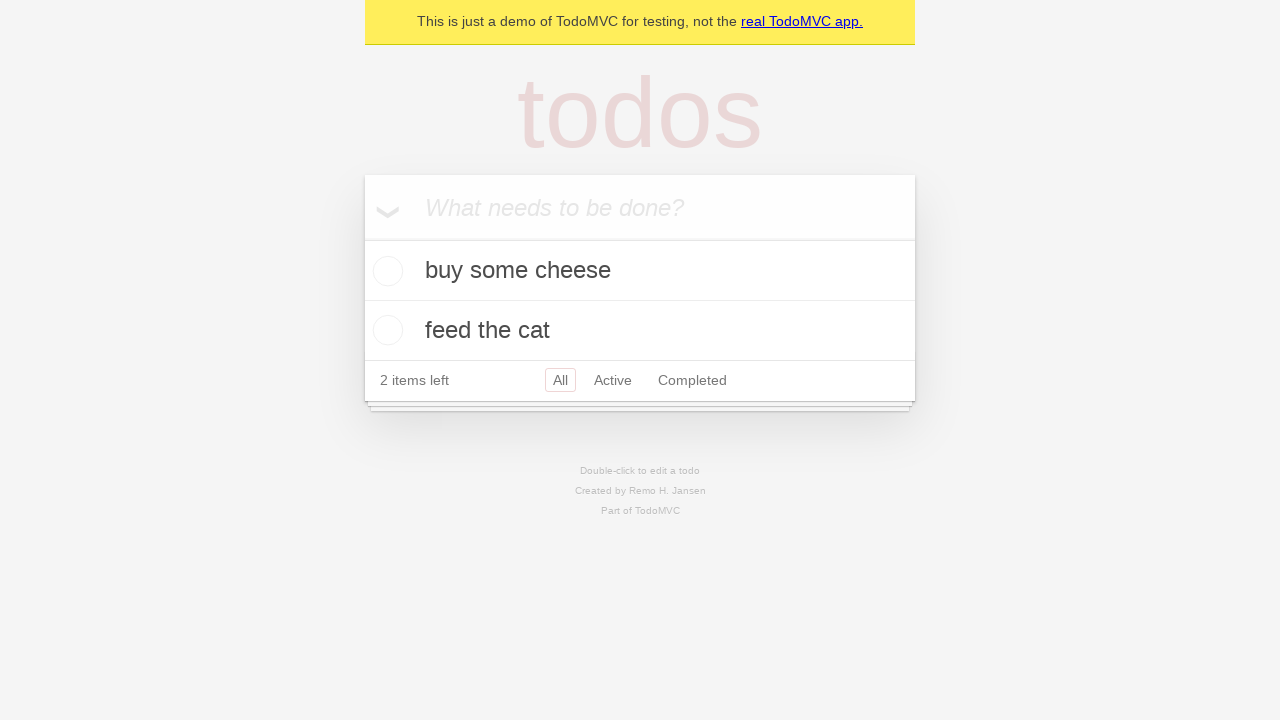

Filled new todo input with 'book a doctors appointment' on internal:attr=[placeholder="What needs to be done?"i]
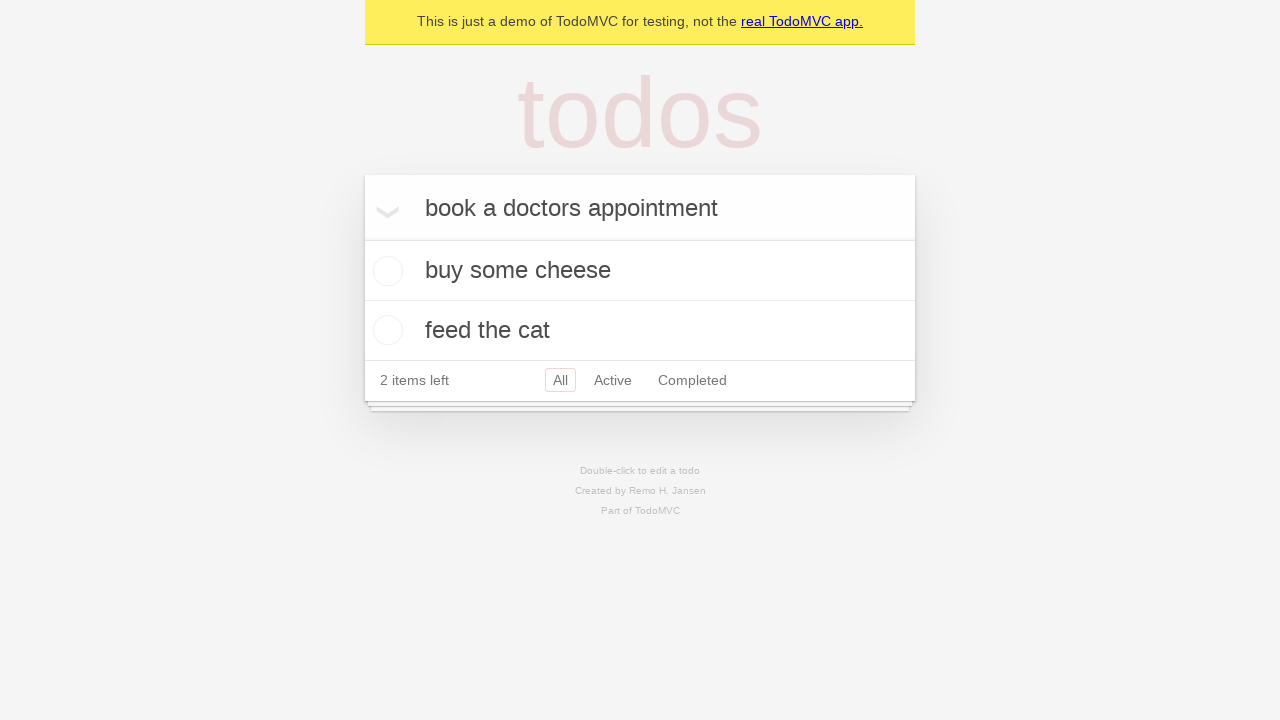

Pressed Enter to add todo 'book a doctors appointment' on internal:attr=[placeholder="What needs to be done?"i]
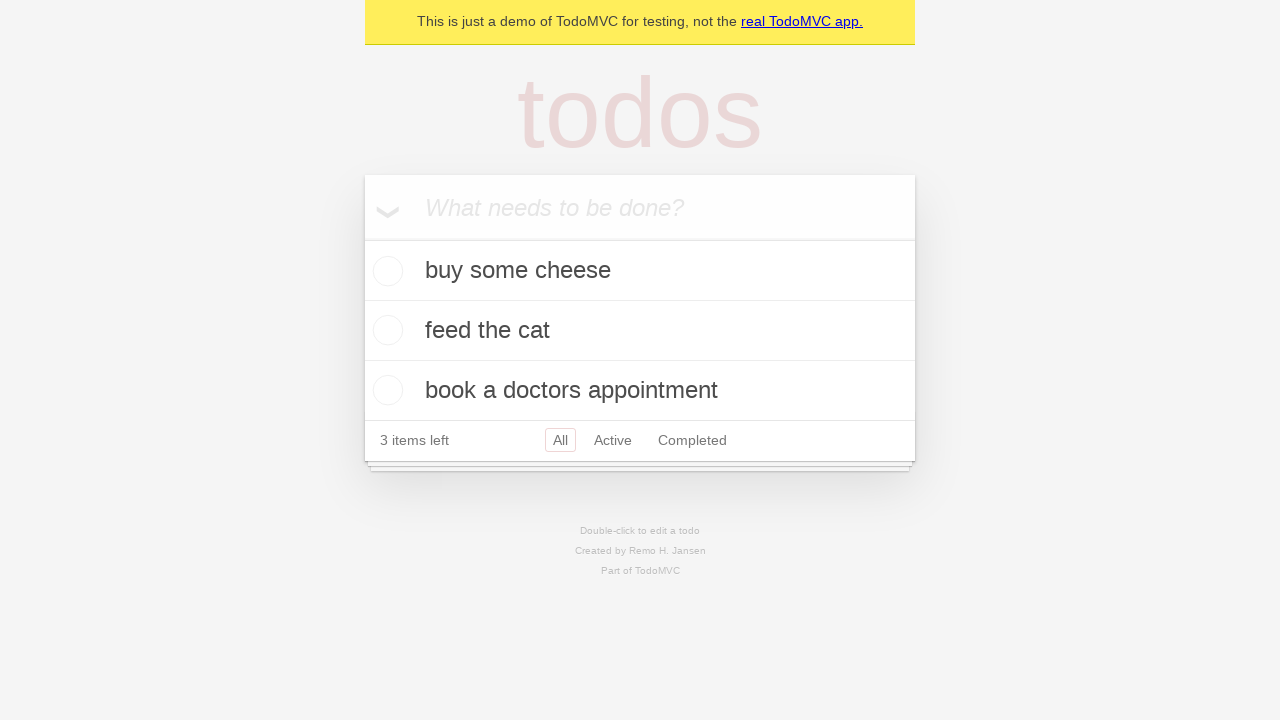

Double-clicked second todo item to enter edit mode at (640, 331) on internal:testid=[data-testid="todo-item"s] >> nth=1
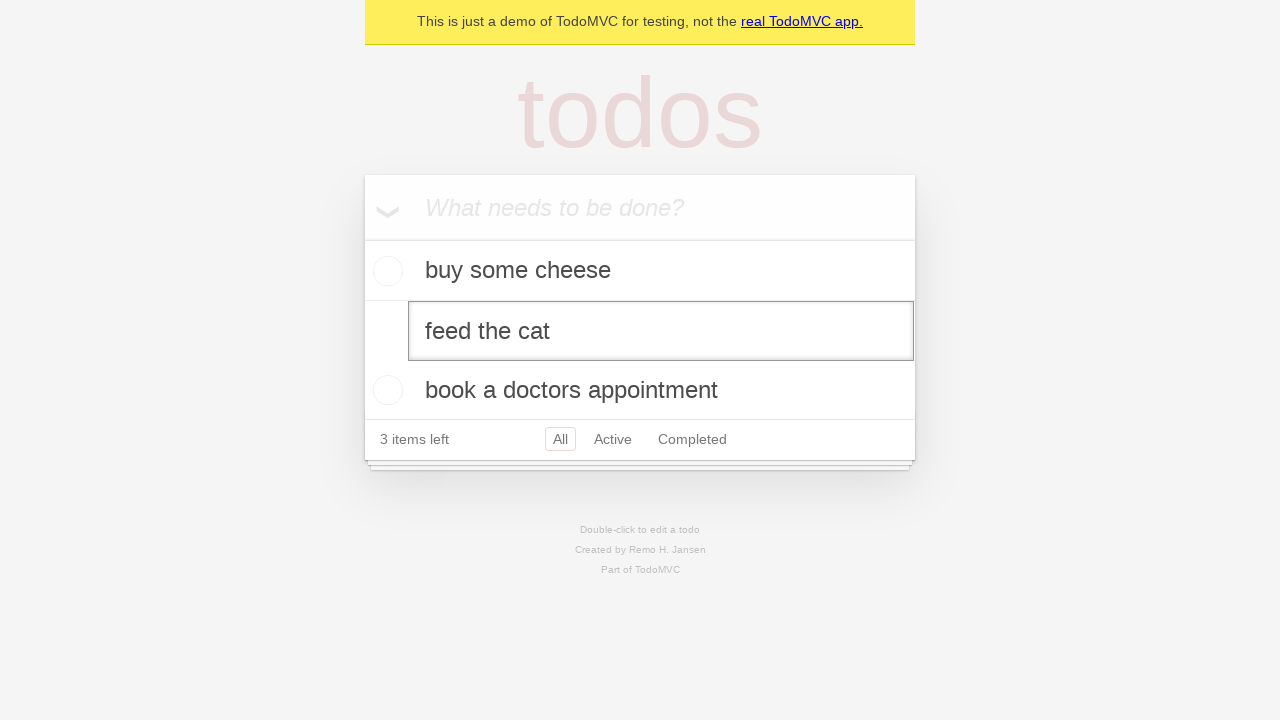

Changed todo text to 'buy some sausages' on internal:testid=[data-testid="todo-item"s] >> nth=1 >> internal:role=textbox[nam
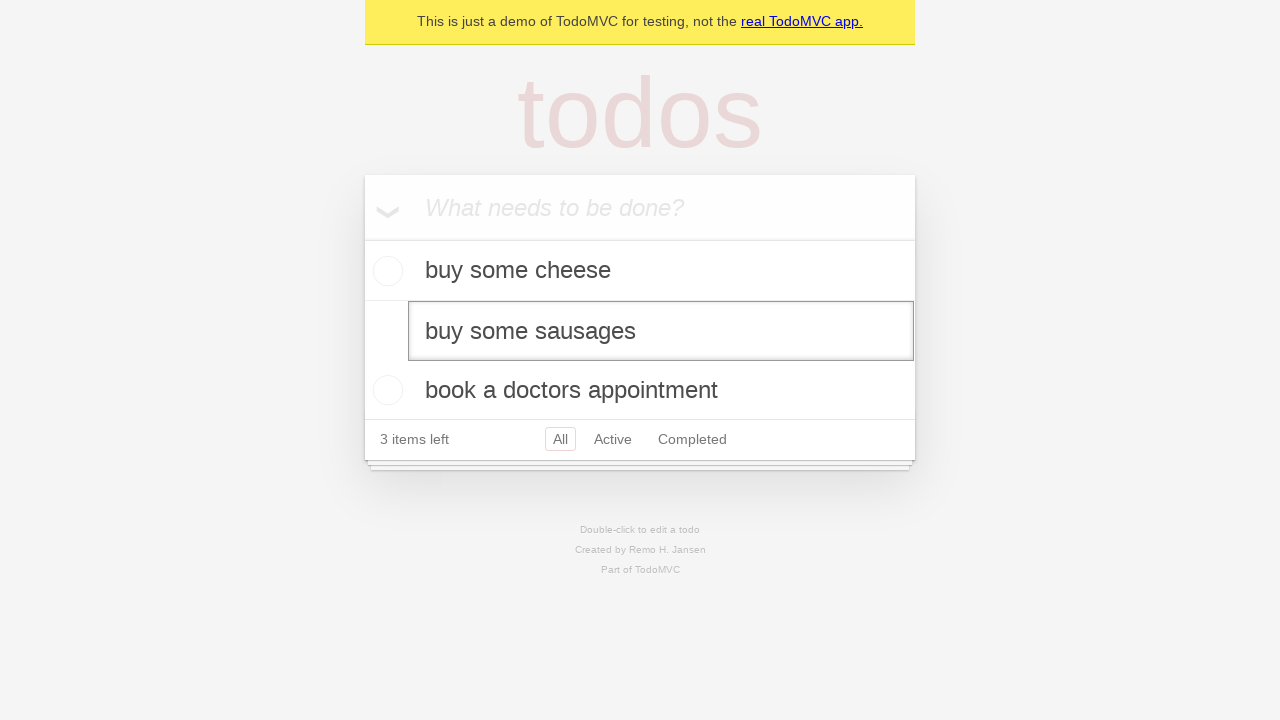

Dispatched blur event to trigger save on edit input
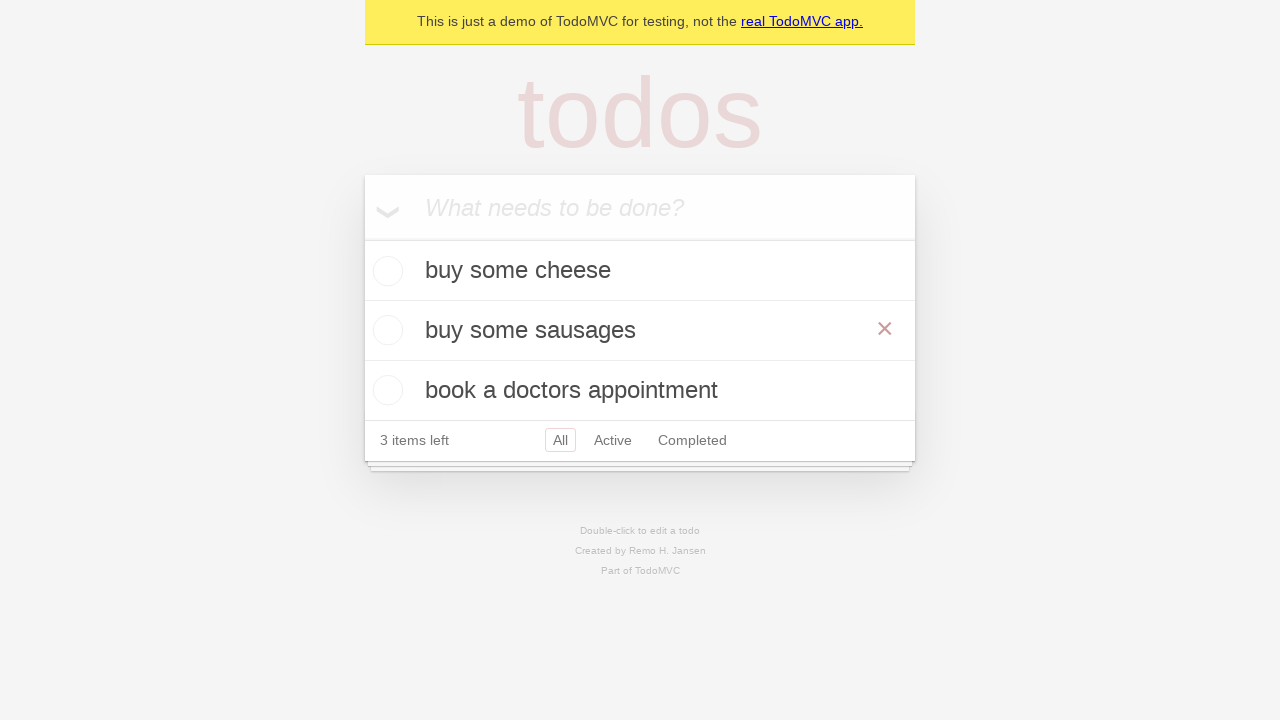

Waited 500ms for edit to complete
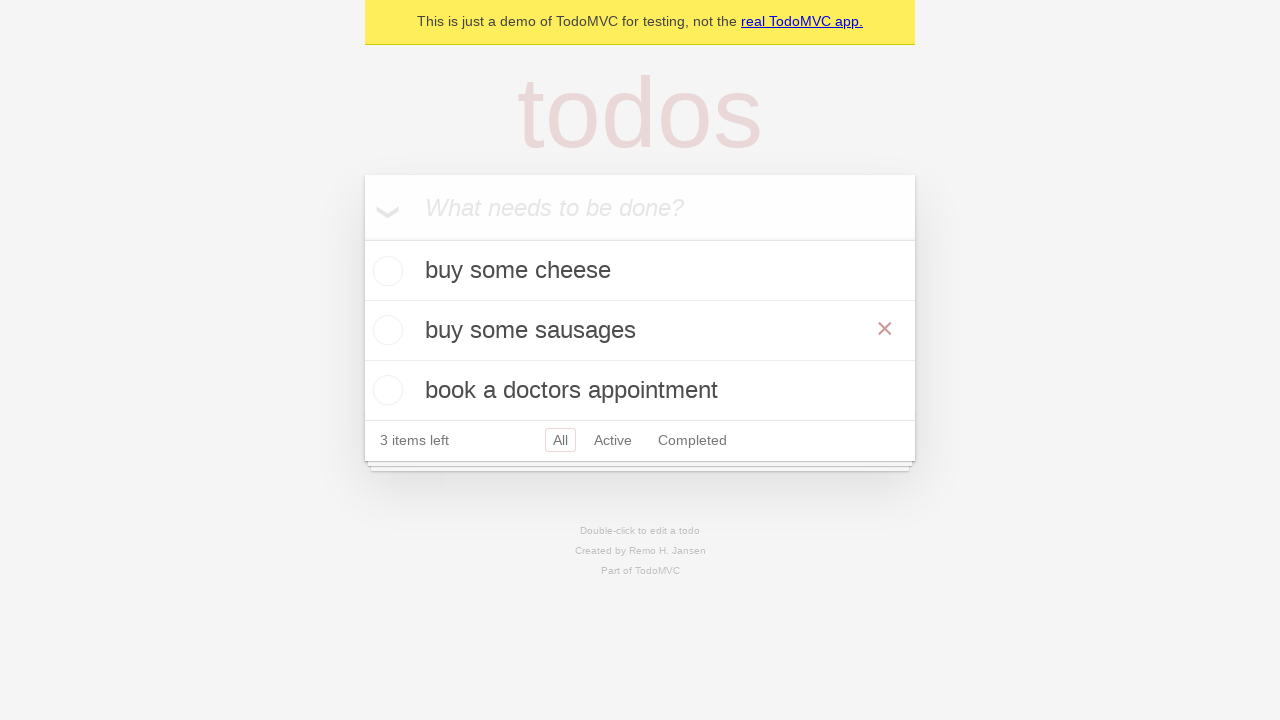

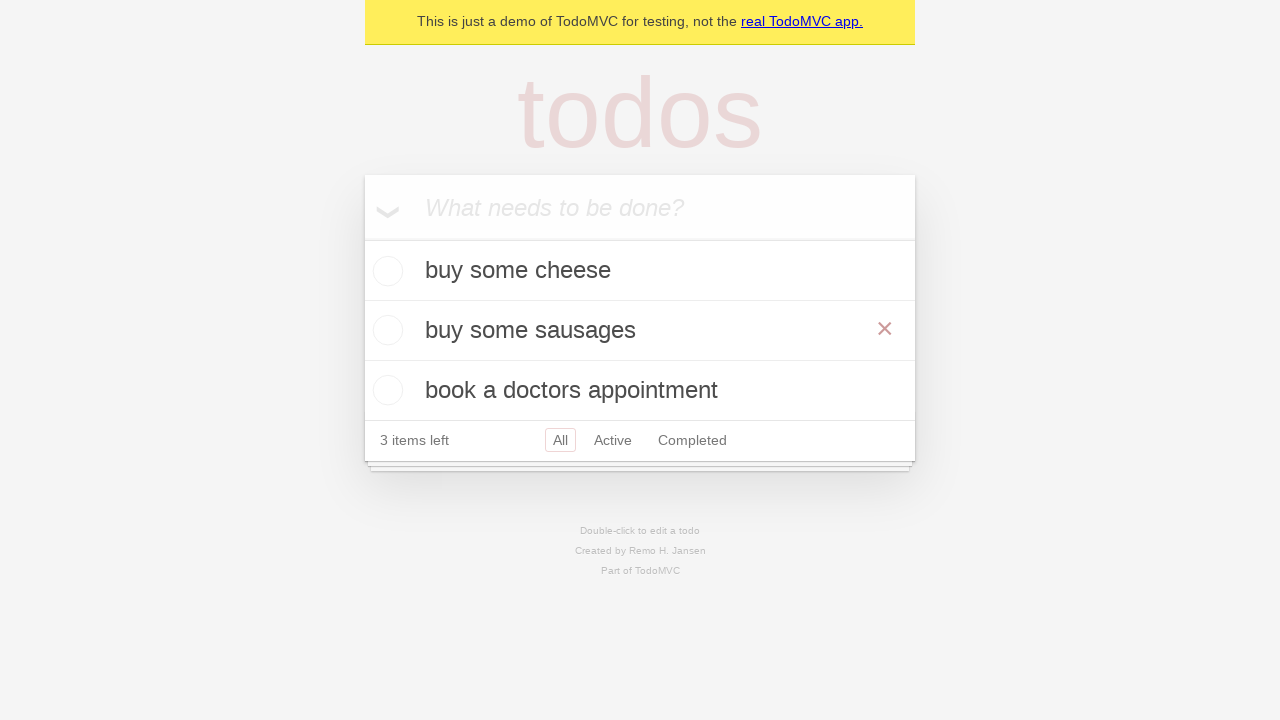